Tests various UI elements including radio buttons, checkboxes, and Wikipedia search functionality with multiple window handling on a test automation practice website

Starting URL: https://testautomationpractice.blogspot.com

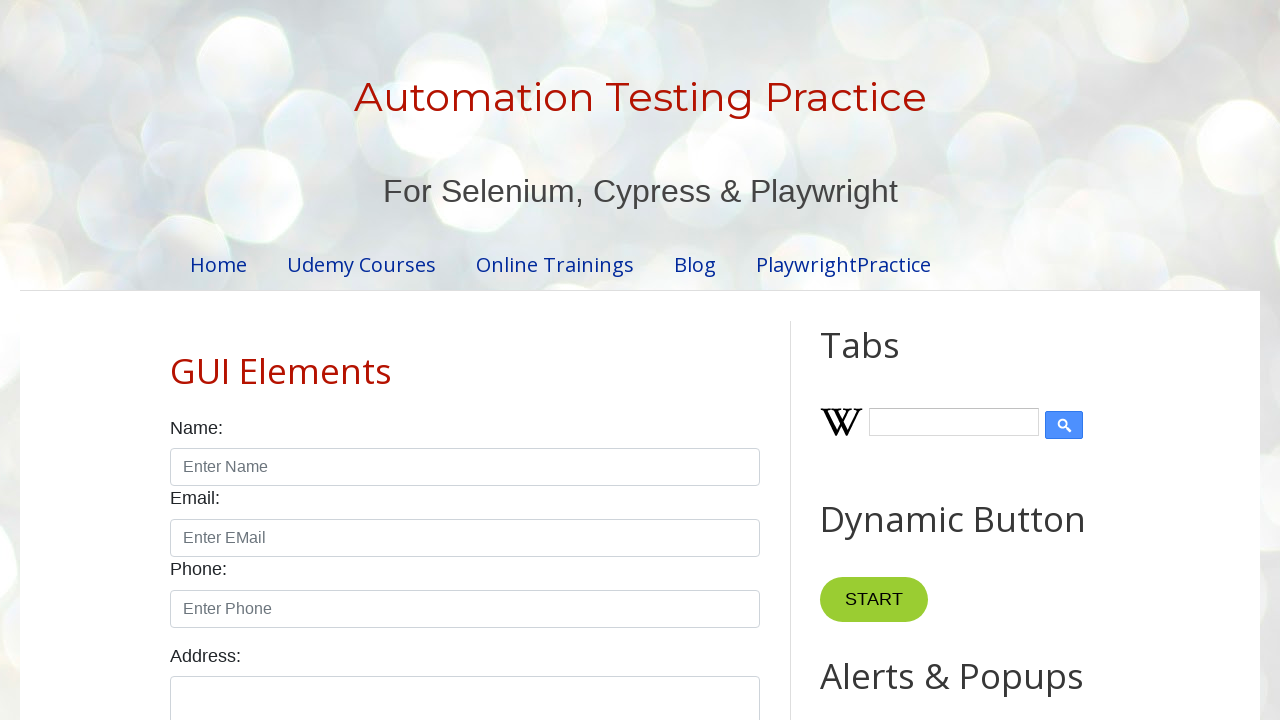

Retrieved page title
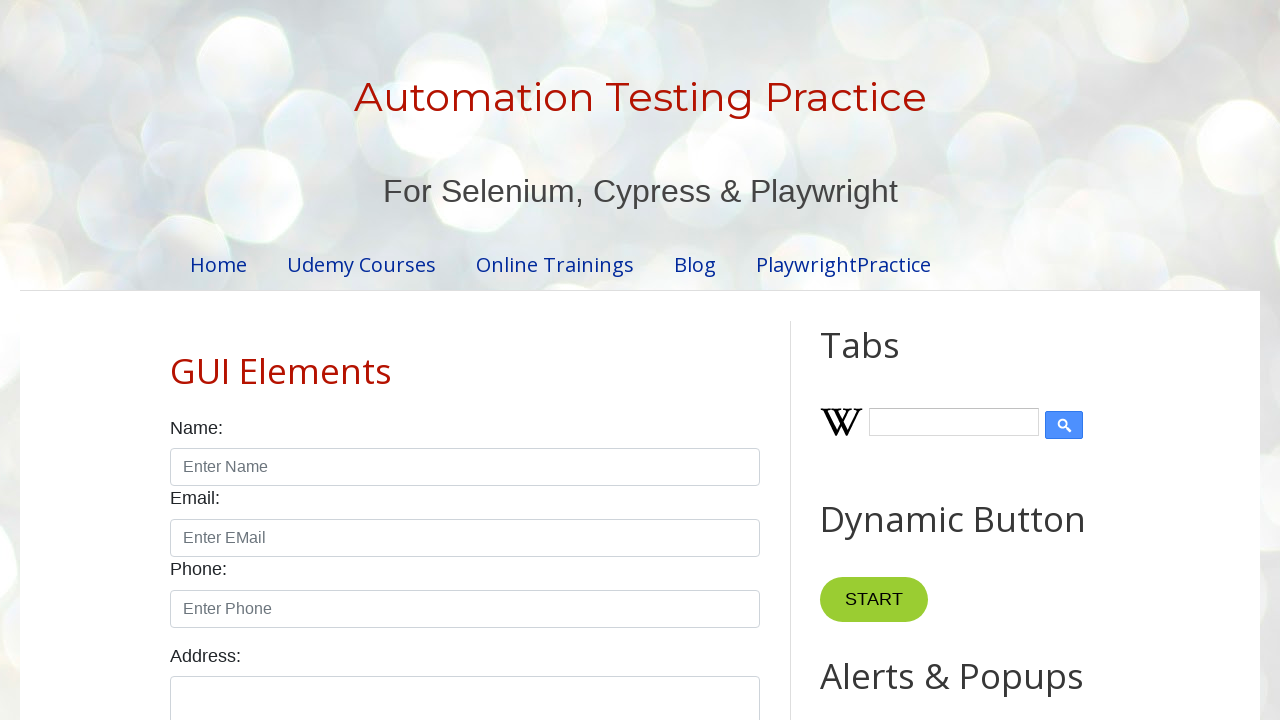

Located radio buttons - count: 2
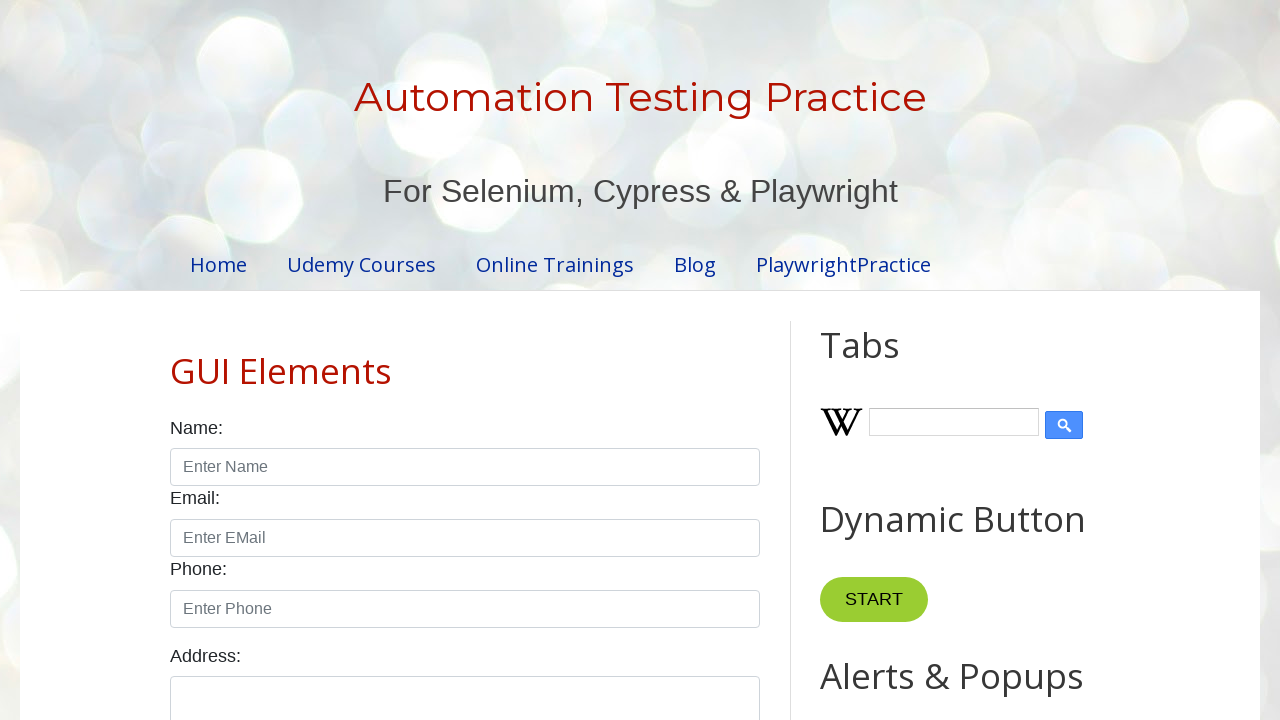

Clicked male radio button at (176, 360) on xpath=//input[@id='male']
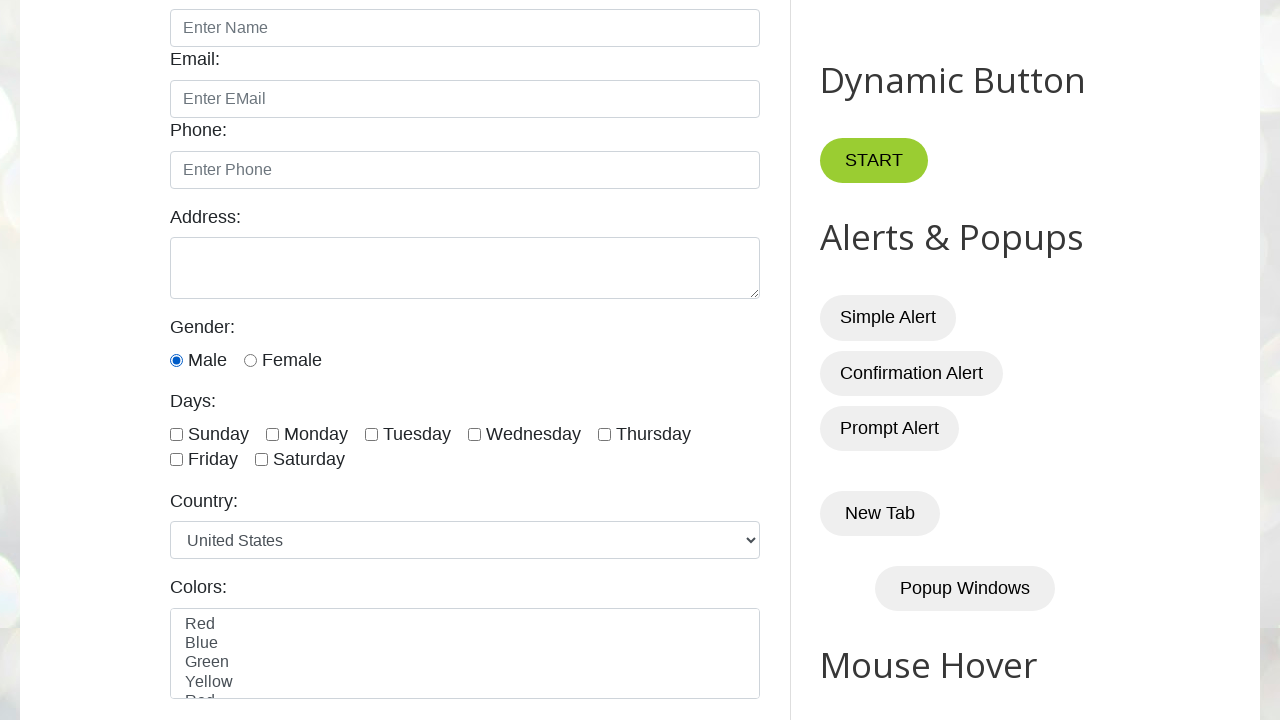

Clicked female radio button at (250, 360) on xpath=//input[@id='female']
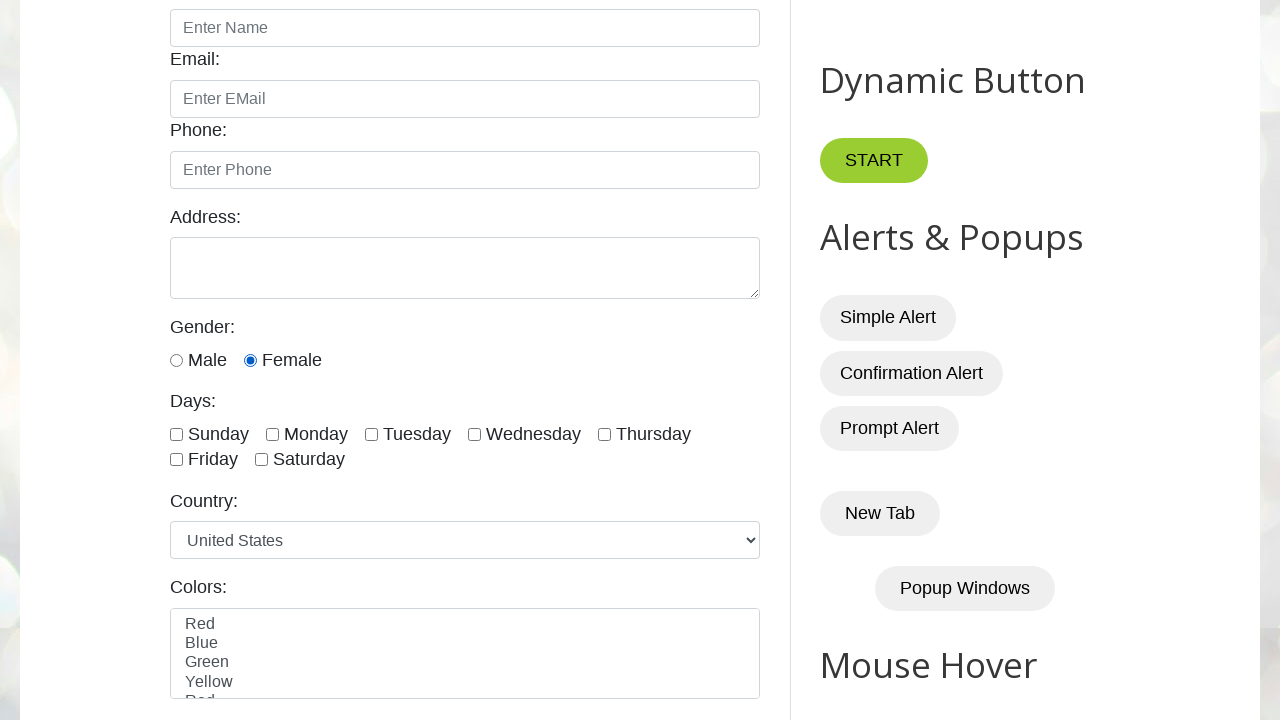

Located checkboxes - count: 7
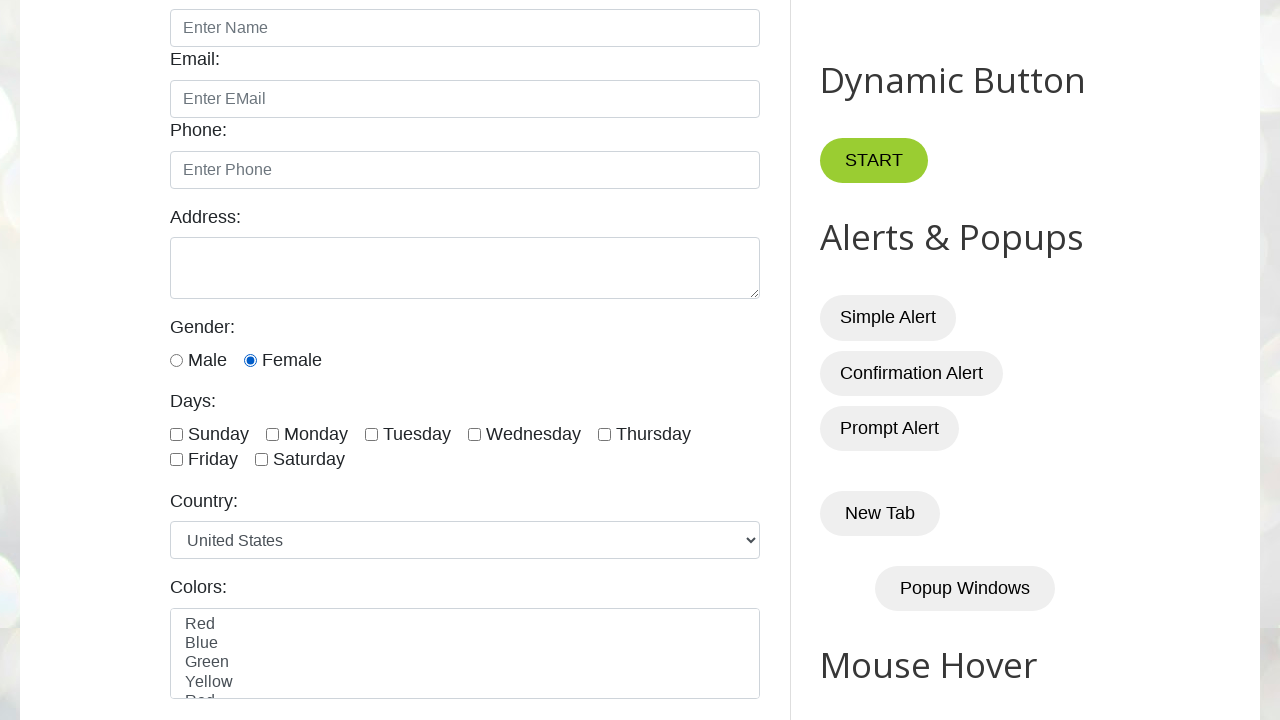

Clicked checkbox at index 0 at (176, 434) on xpath=//input[@class='form-check-input' and @type='checkbox'] >> nth=0
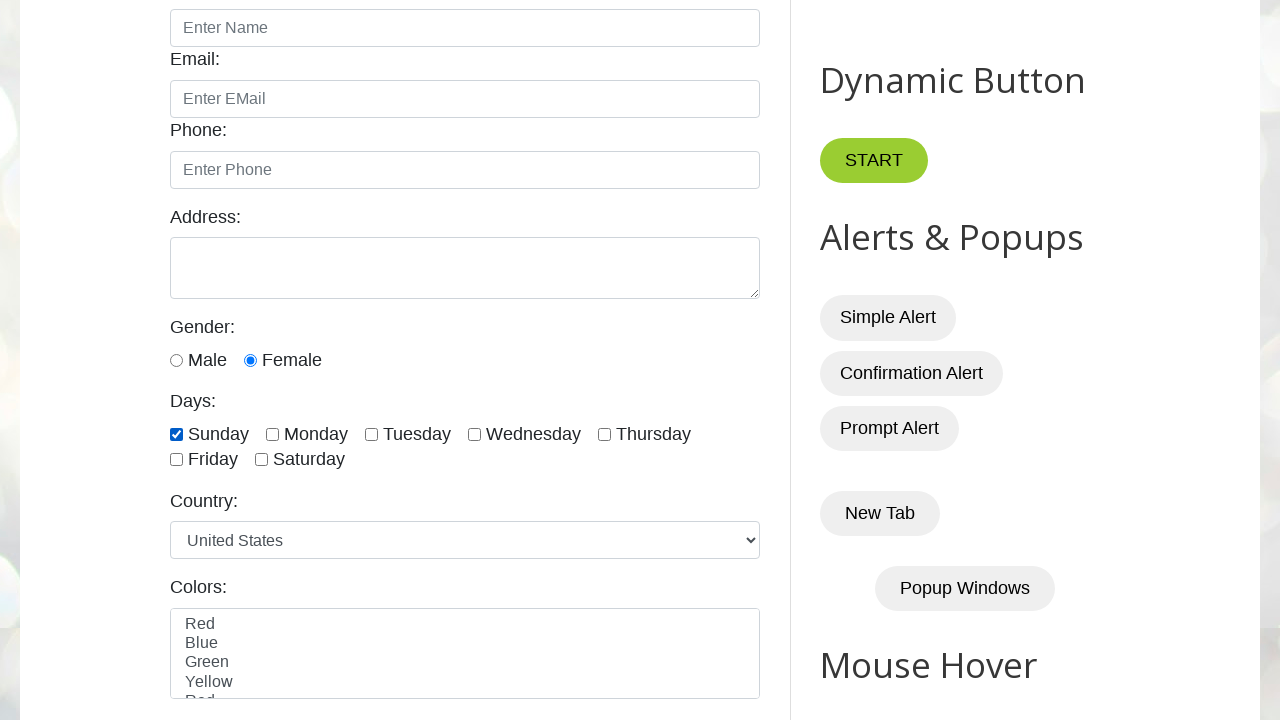

Clicked checkbox at index 1 at (272, 434) on xpath=//input[@class='form-check-input' and @type='checkbox'] >> nth=1
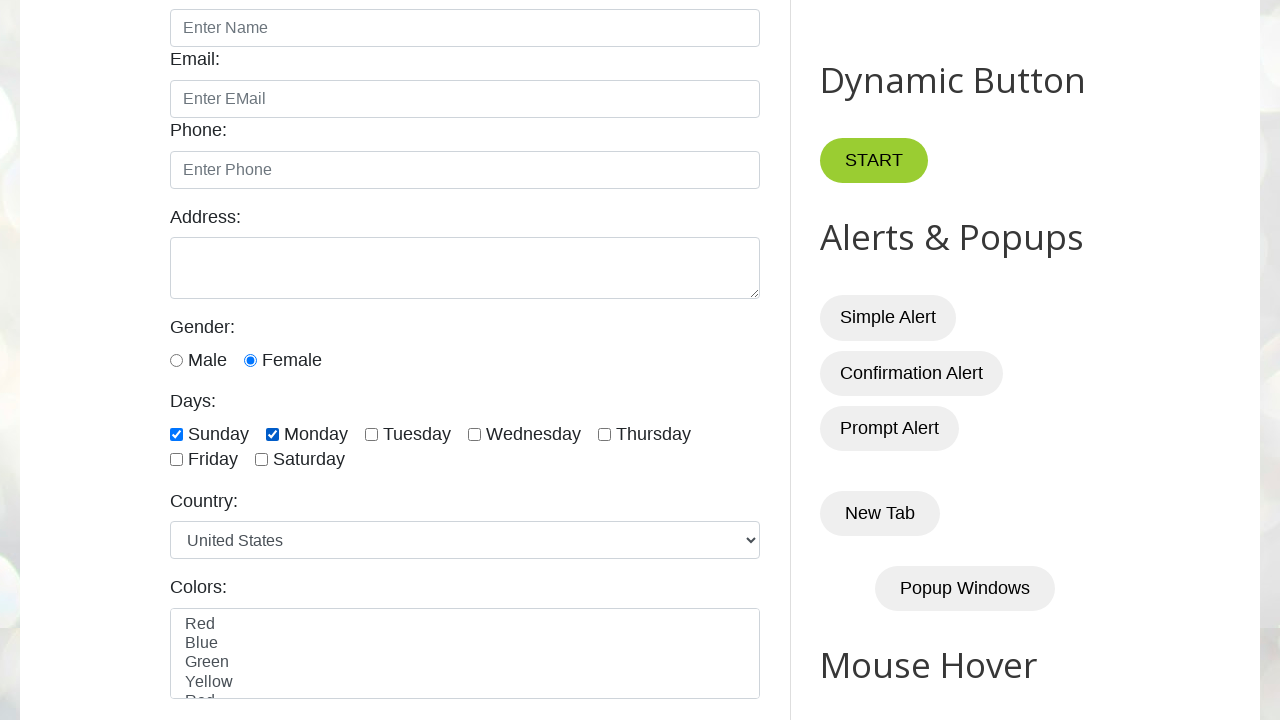

Clicked checkbox at index 2 at (372, 434) on xpath=//input[@class='form-check-input' and @type='checkbox'] >> nth=2
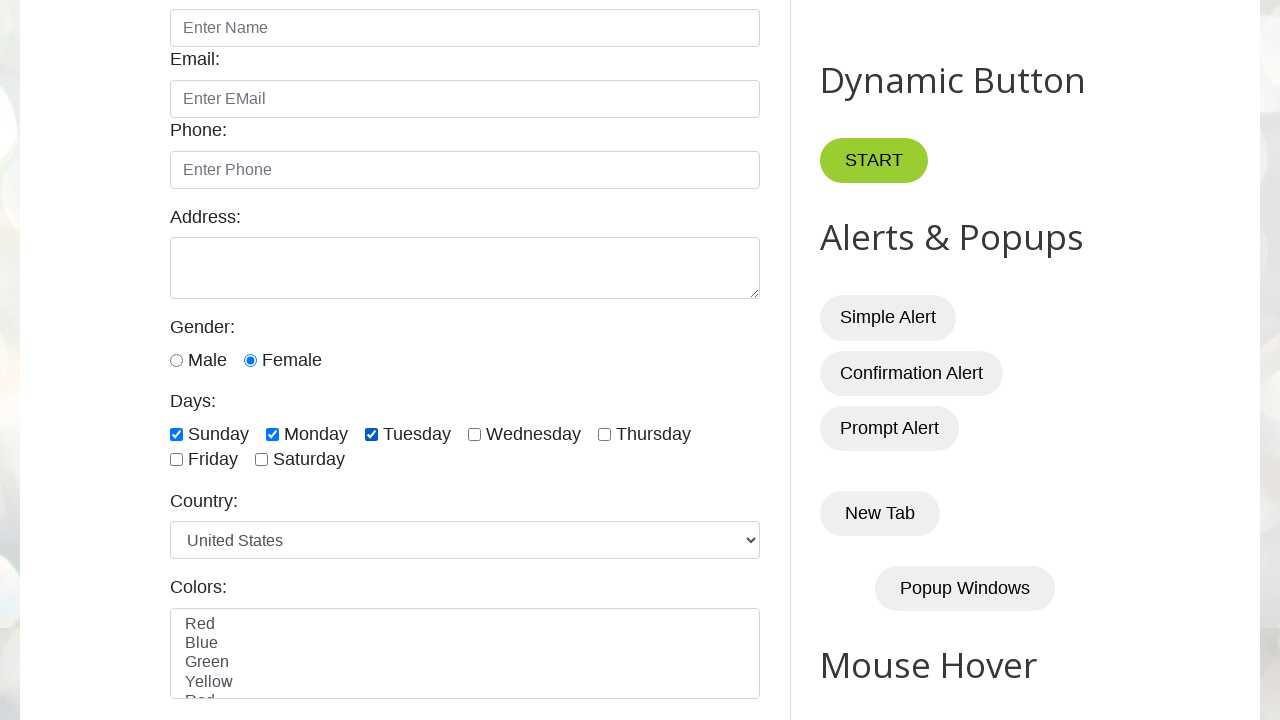

Clicked checkbox at index 3 at (474, 434) on xpath=//input[@class='form-check-input' and @type='checkbox'] >> nth=3
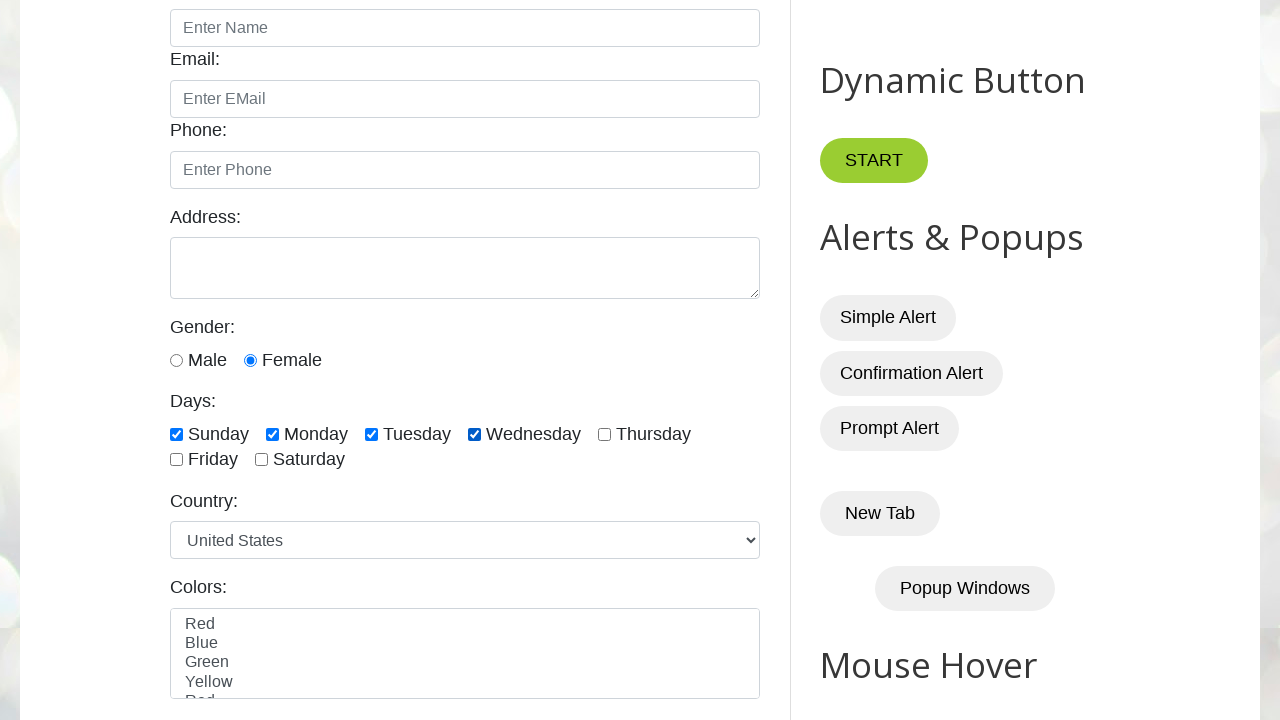

Clicked checkbox at index 4 at (604, 434) on xpath=//input[@class='form-check-input' and @type='checkbox'] >> nth=4
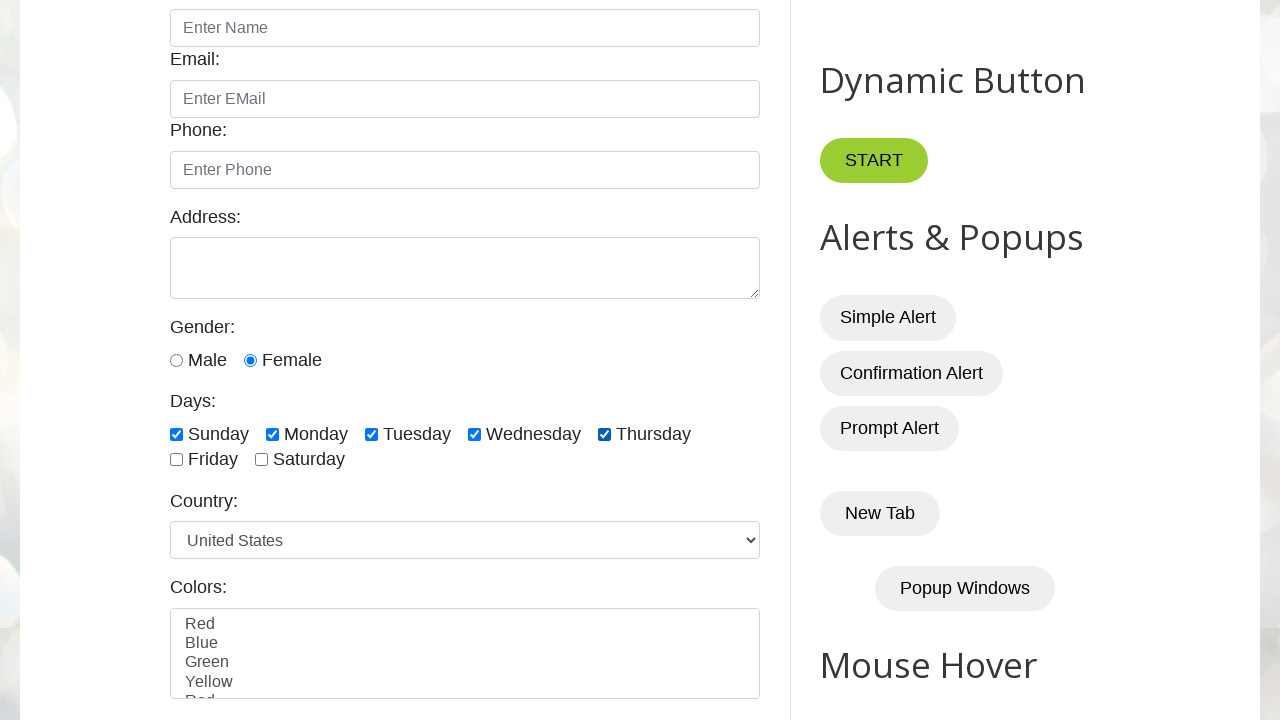

Clicked checkbox at index 5 at (176, 460) on xpath=//input[@class='form-check-input' and @type='checkbox'] >> nth=5
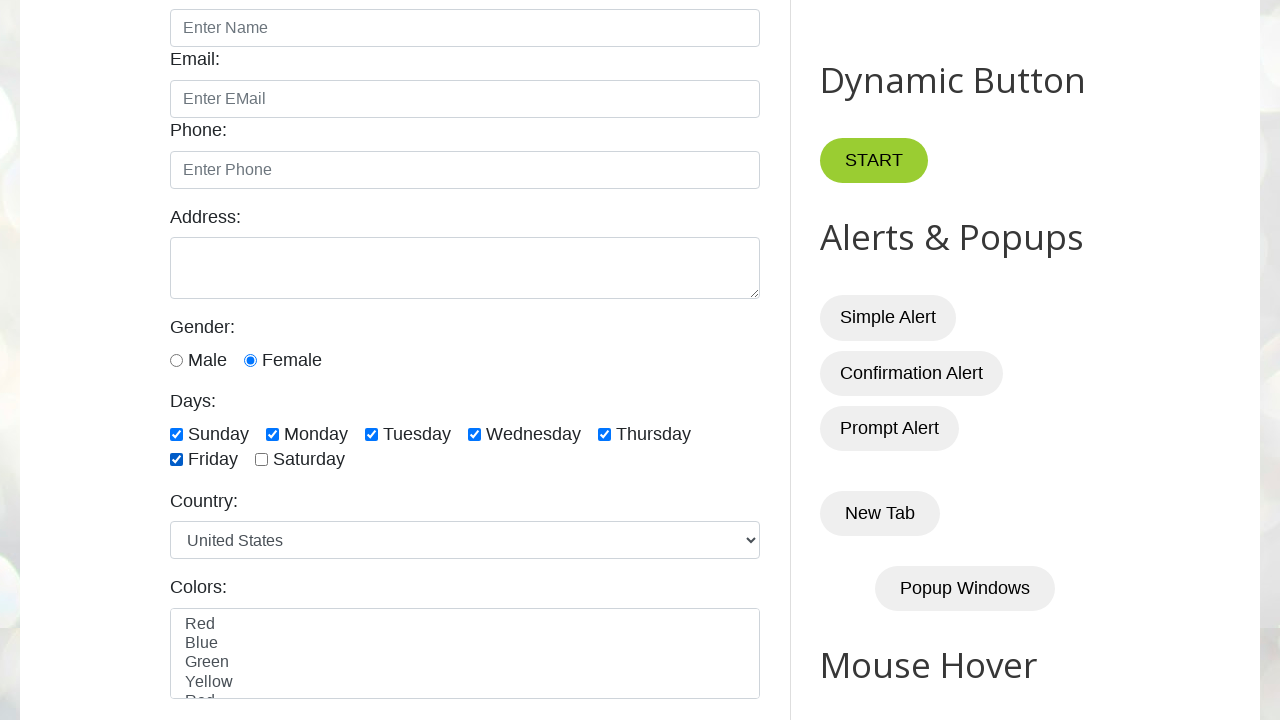

Clicked checkbox at index 6 at (262, 460) on xpath=//input[@class='form-check-input' and @type='checkbox'] >> nth=6
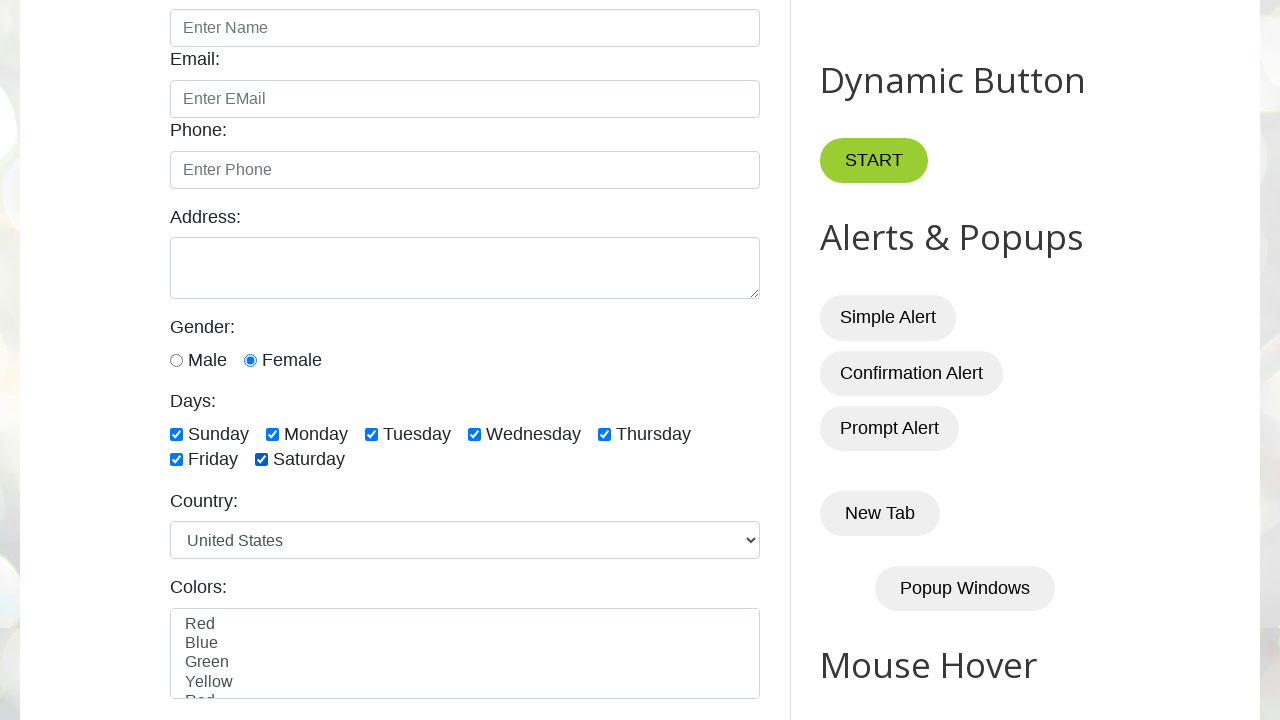

Waited 3 seconds after clicking all checkboxes
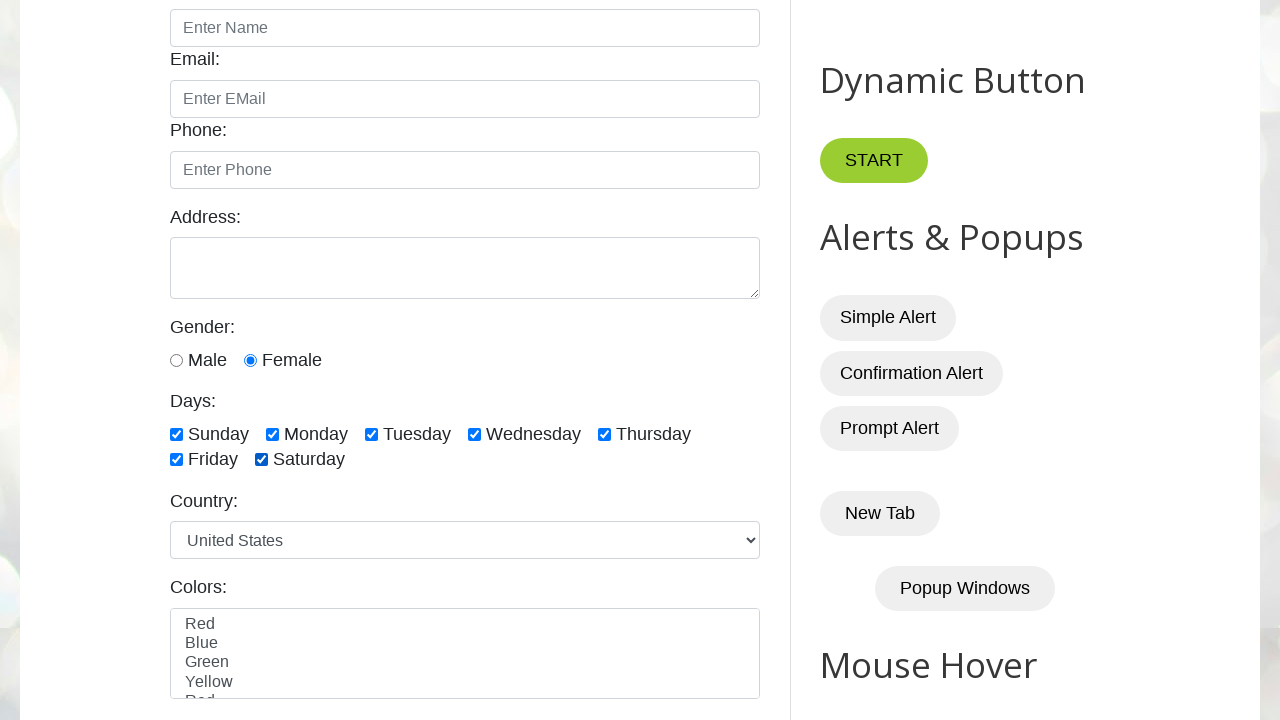

Unchecked checkbox at index 0 at (176, 434) on xpath=//input[@class='form-check-input' and @type='checkbox'] >> nth=0
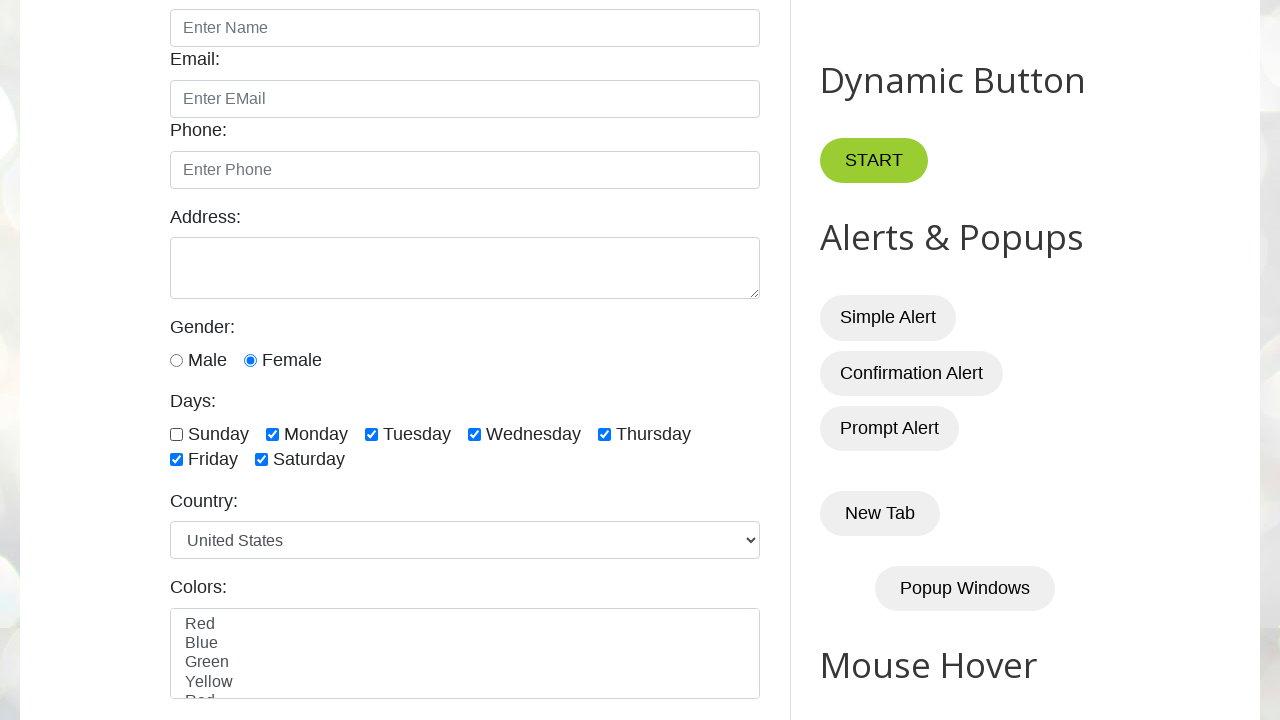

Unchecked checkbox at index 1 at (272, 434) on xpath=//input[@class='form-check-input' and @type='checkbox'] >> nth=1
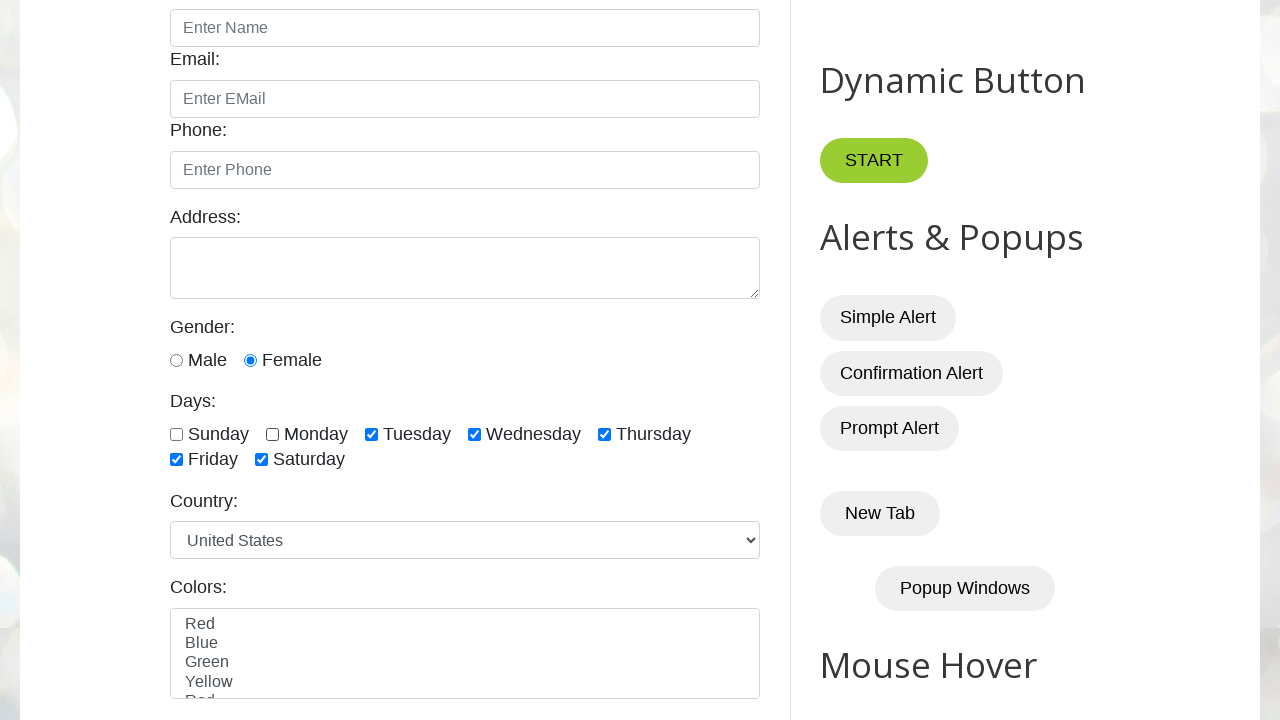

Unchecked checkbox at index 2 at (372, 434) on xpath=//input[@class='form-check-input' and @type='checkbox'] >> nth=2
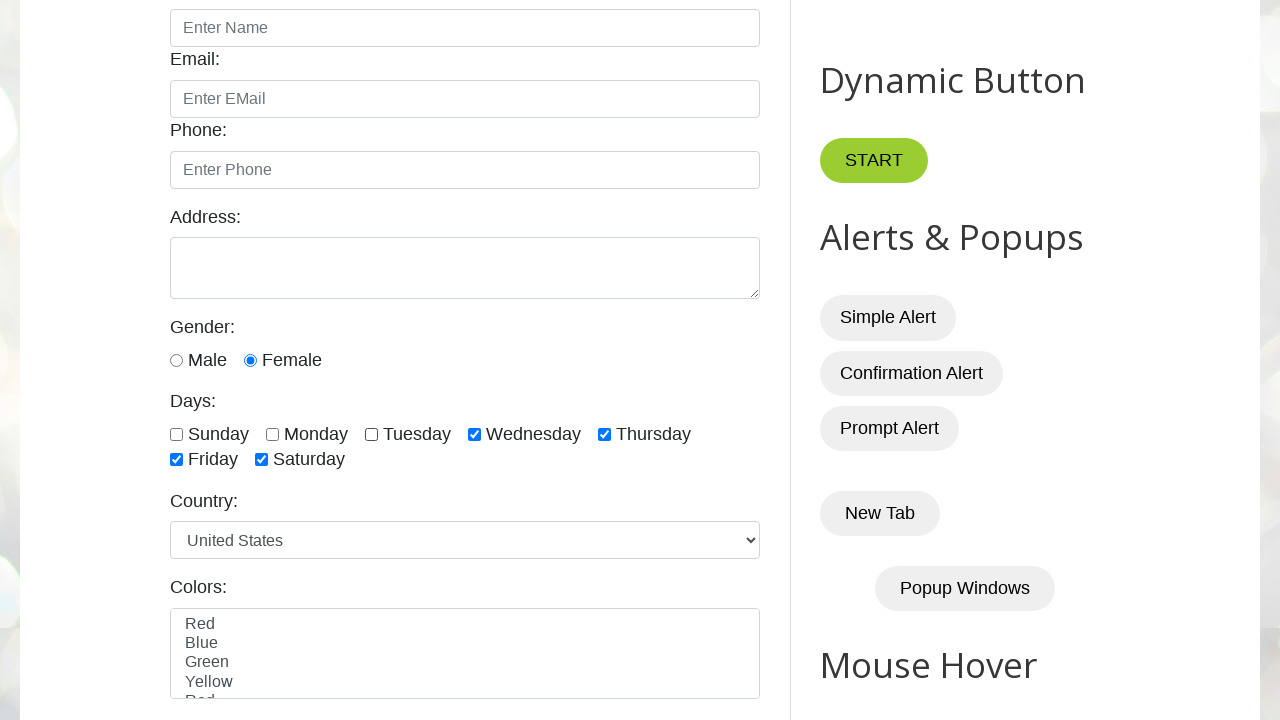

Unchecked checkbox at index 3 at (474, 434) on xpath=//input[@class='form-check-input' and @type='checkbox'] >> nth=3
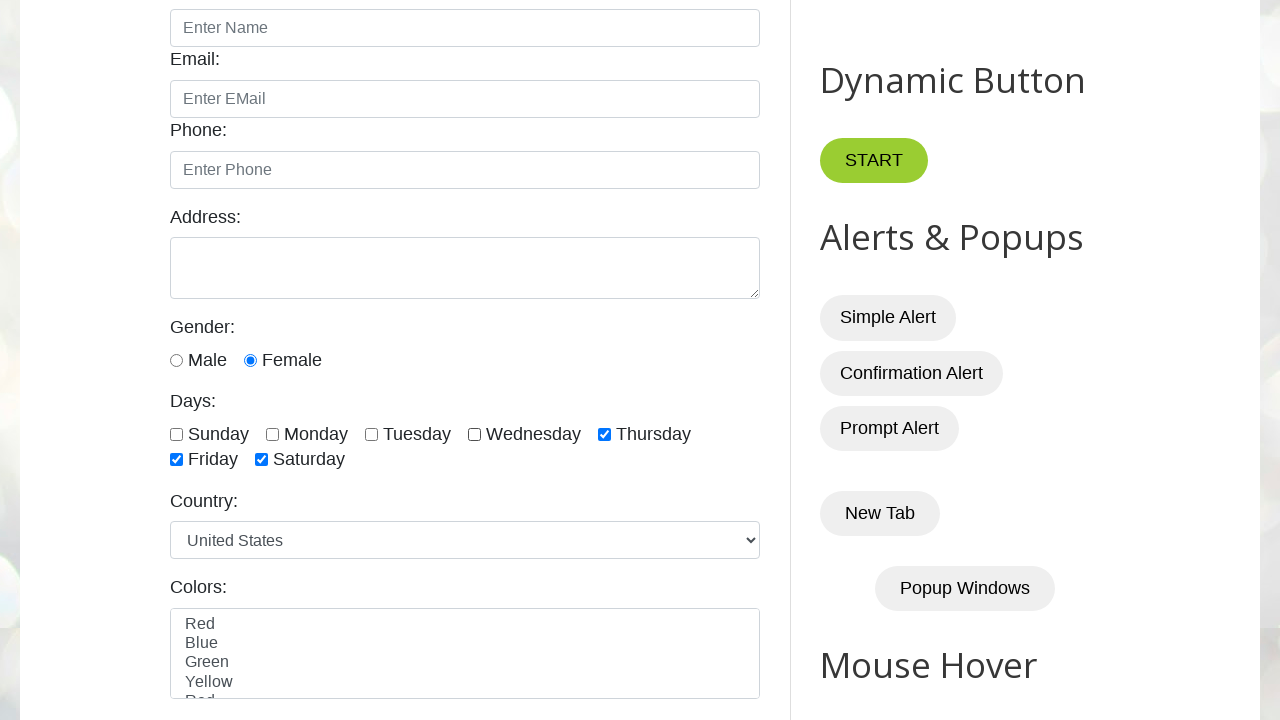

Unchecked checkbox at index 4 at (604, 434) on xpath=//input[@class='form-check-input' and @type='checkbox'] >> nth=4
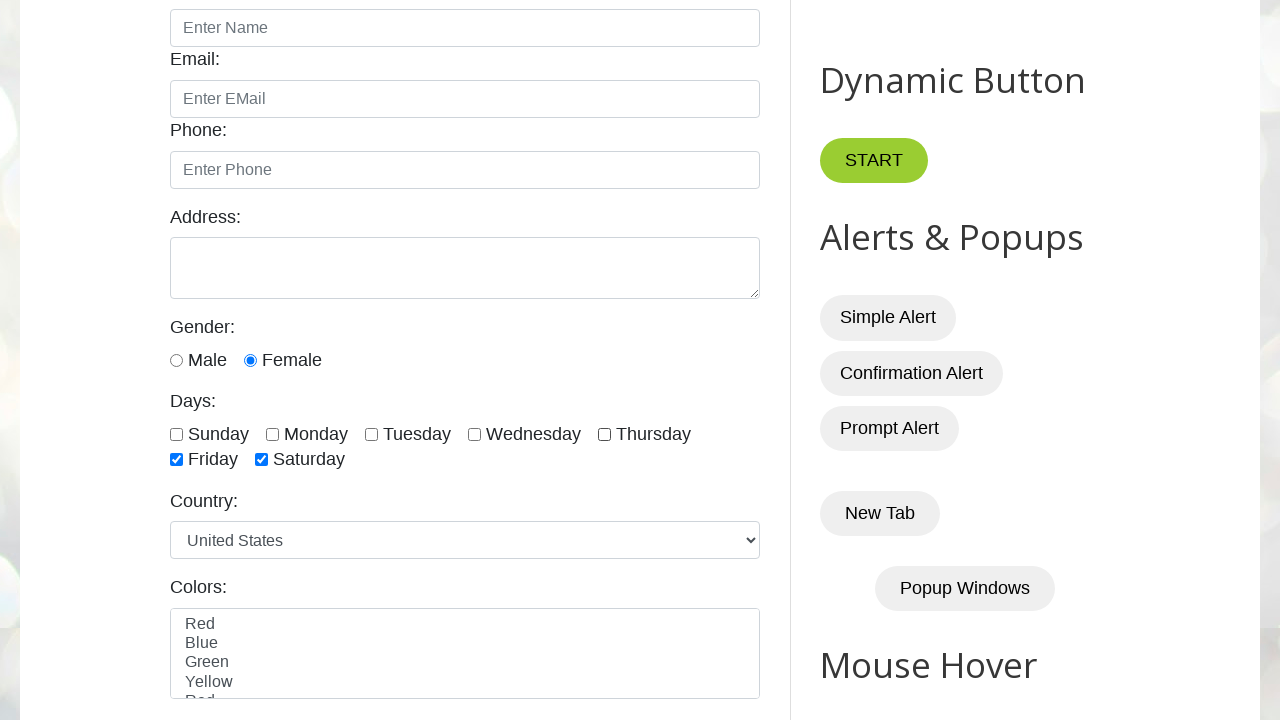

Unchecked checkbox at index 5 at (176, 460) on xpath=//input[@class='form-check-input' and @type='checkbox'] >> nth=5
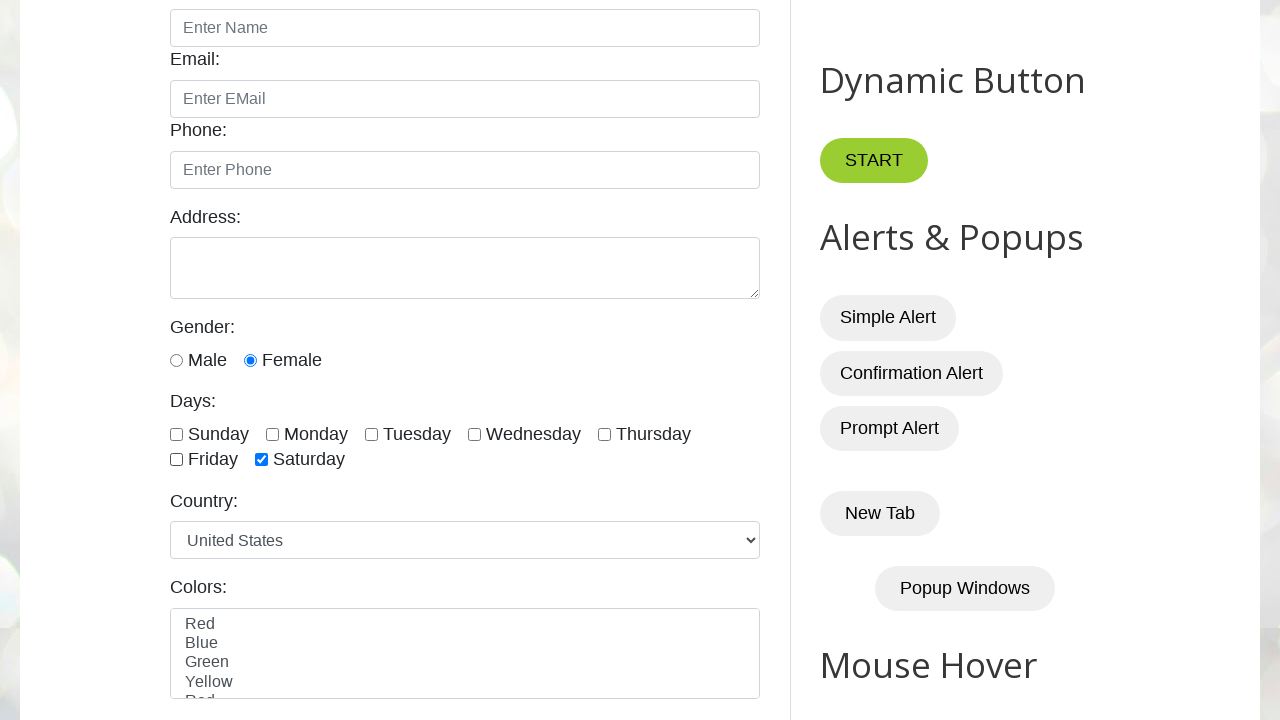

Unchecked checkbox at index 6 at (262, 460) on xpath=//input[@class='form-check-input' and @type='checkbox'] >> nth=6
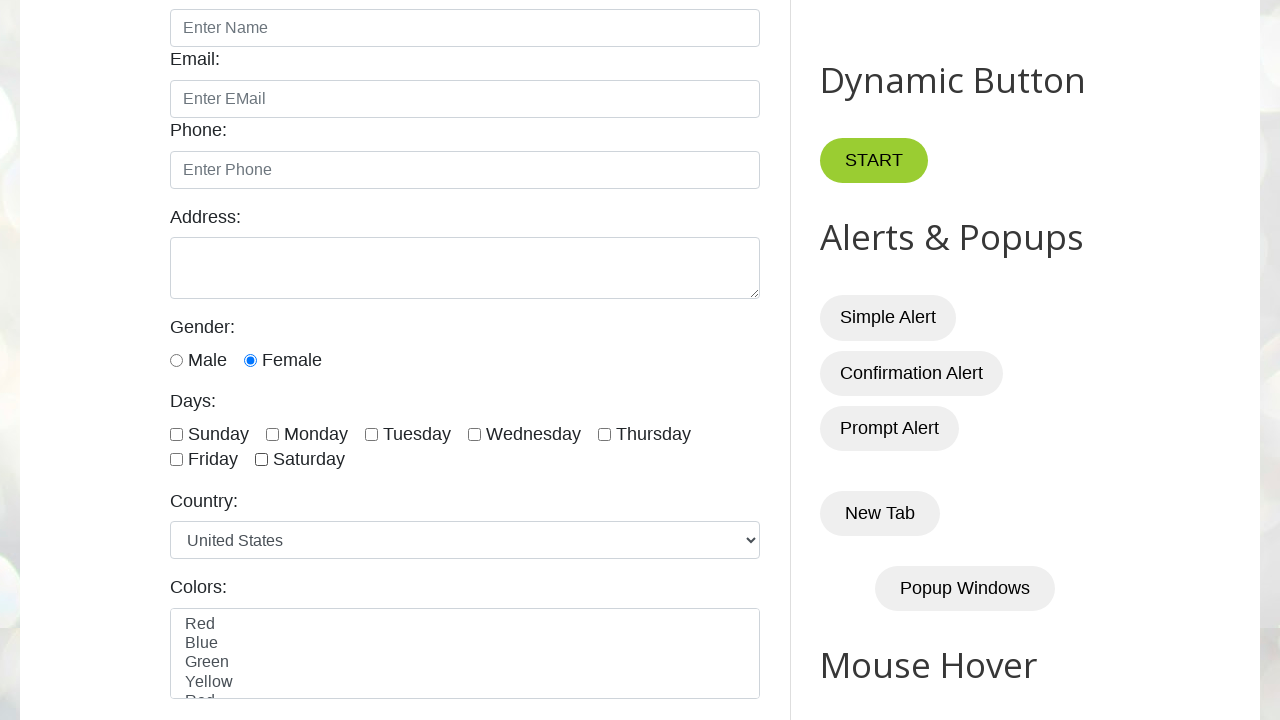

Waited 3 seconds after unchecking all checkboxes
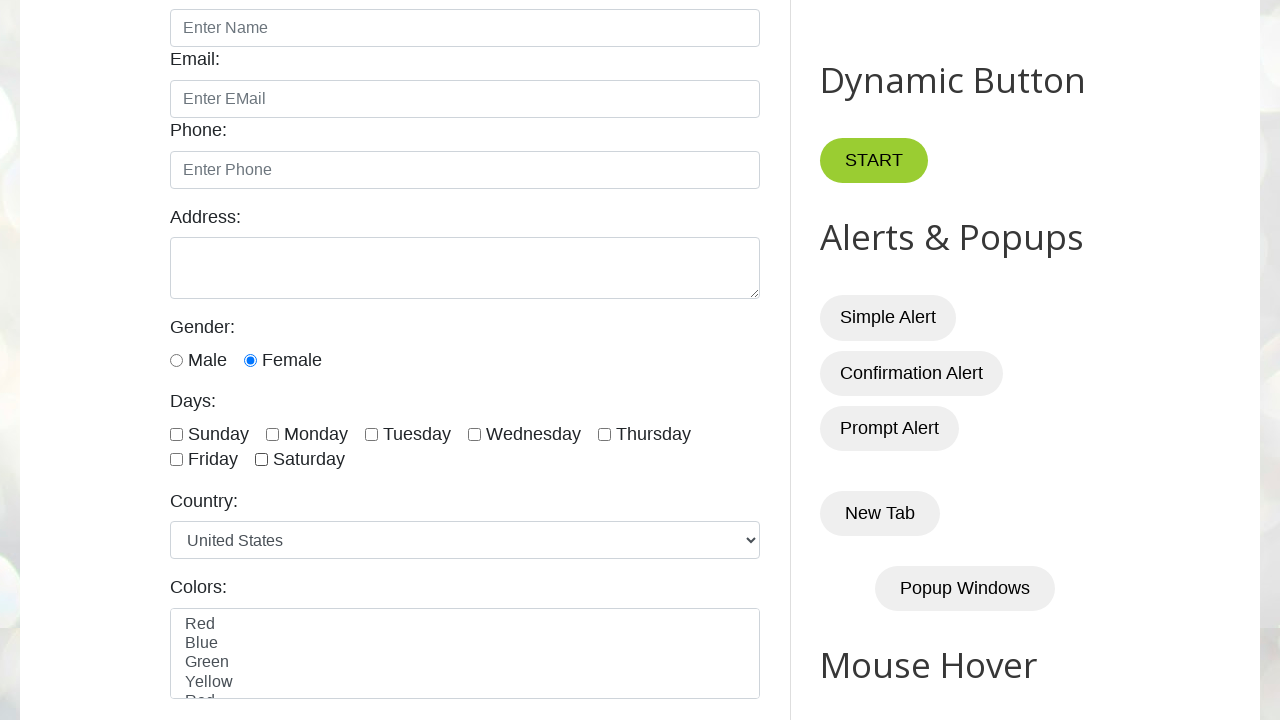

Clicked checkbox at index 1 (specific selection) at (272, 434) on xpath=//input[@class='form-check-input' and @type='checkbox'] >> nth=1
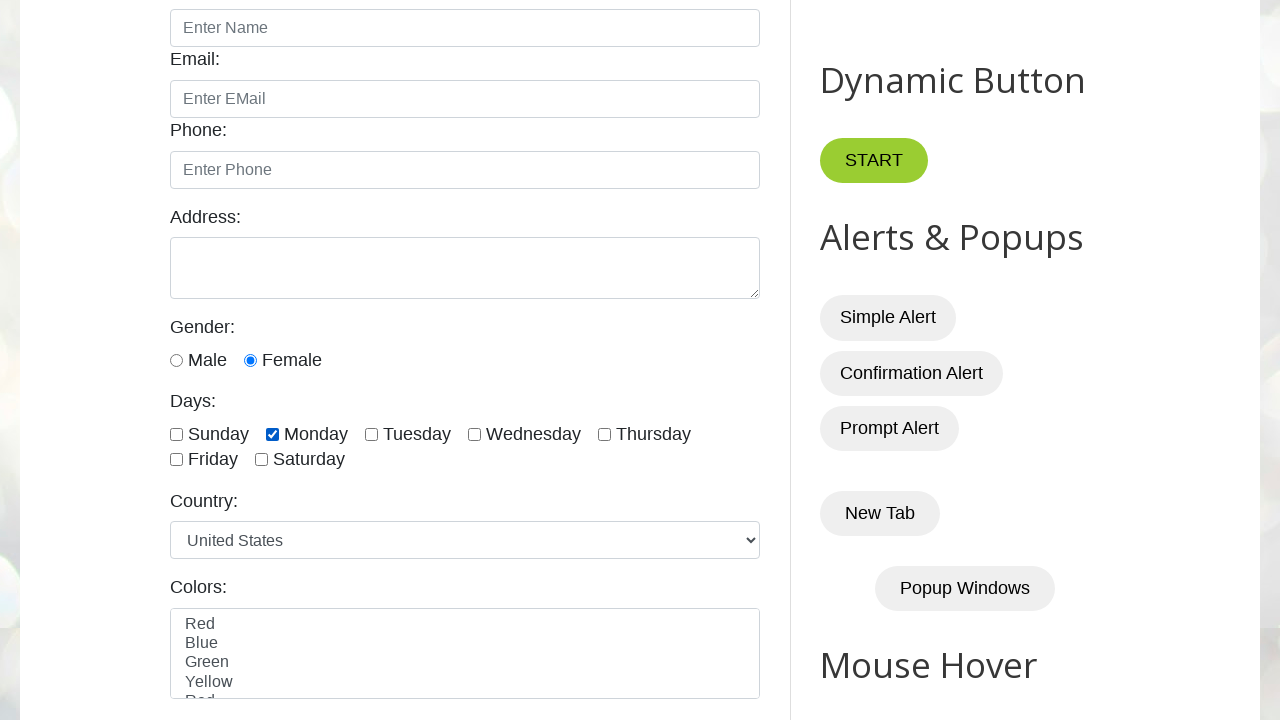

Clicked checkbox at index 5 (specific selection) at (176, 460) on xpath=//input[@class='form-check-input' and @type='checkbox'] >> nth=5
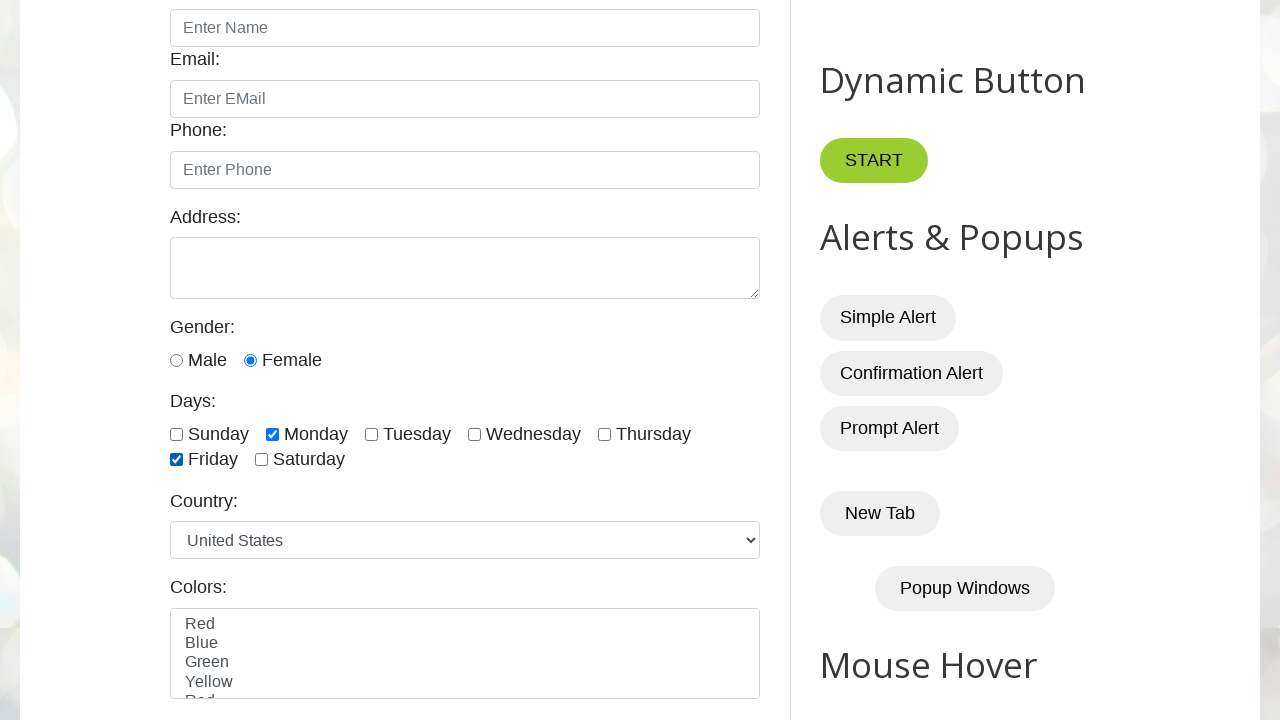

Located checkbox labels - count: 7
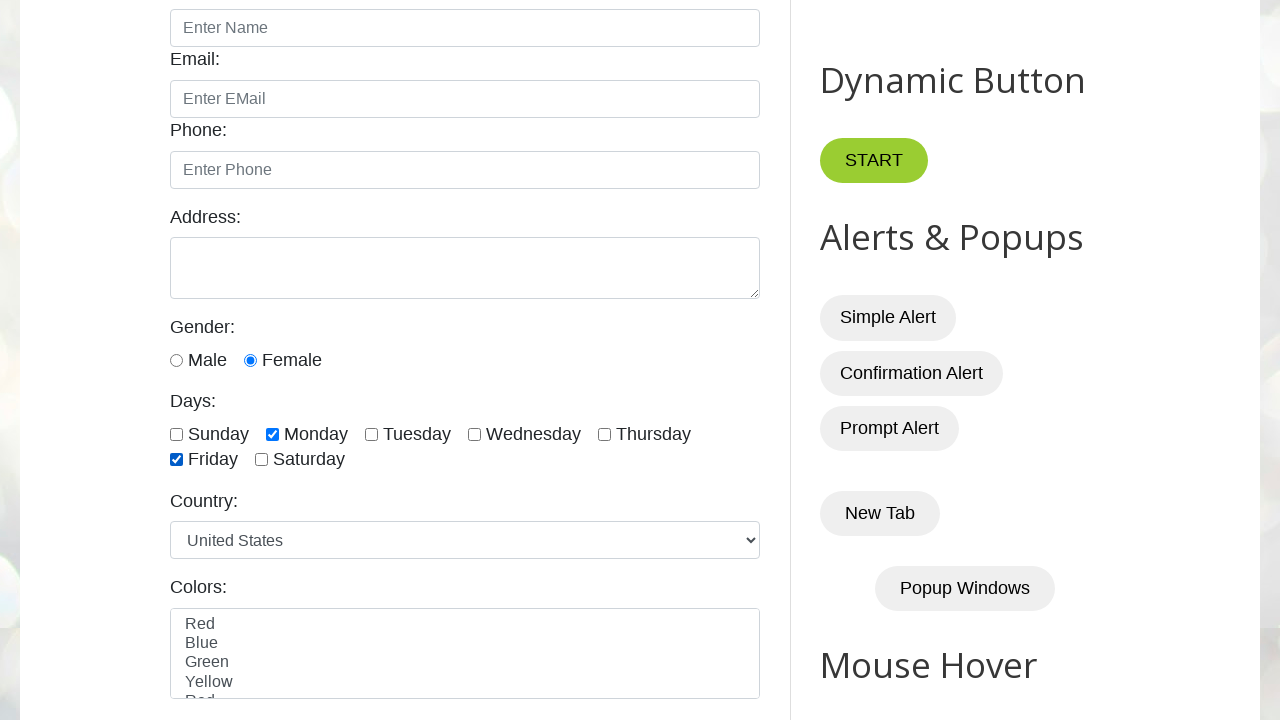

Retrieved label text: Sunday
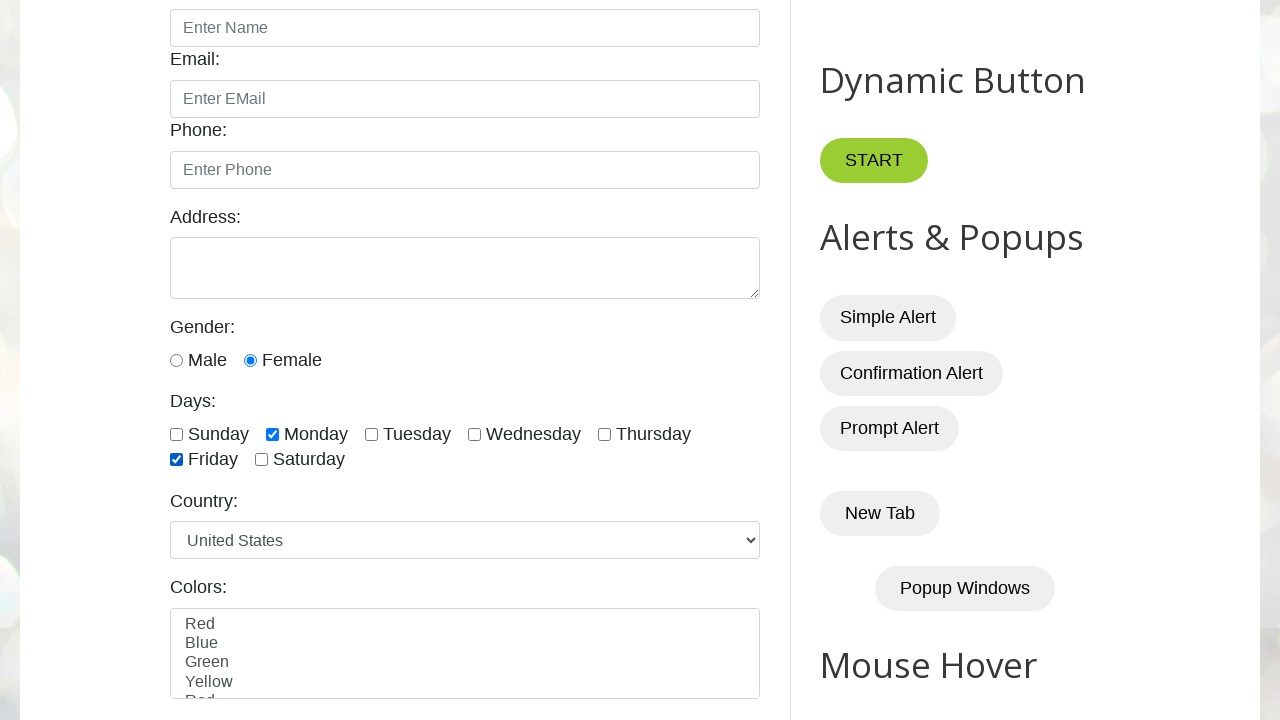

Retrieved label text: Monday
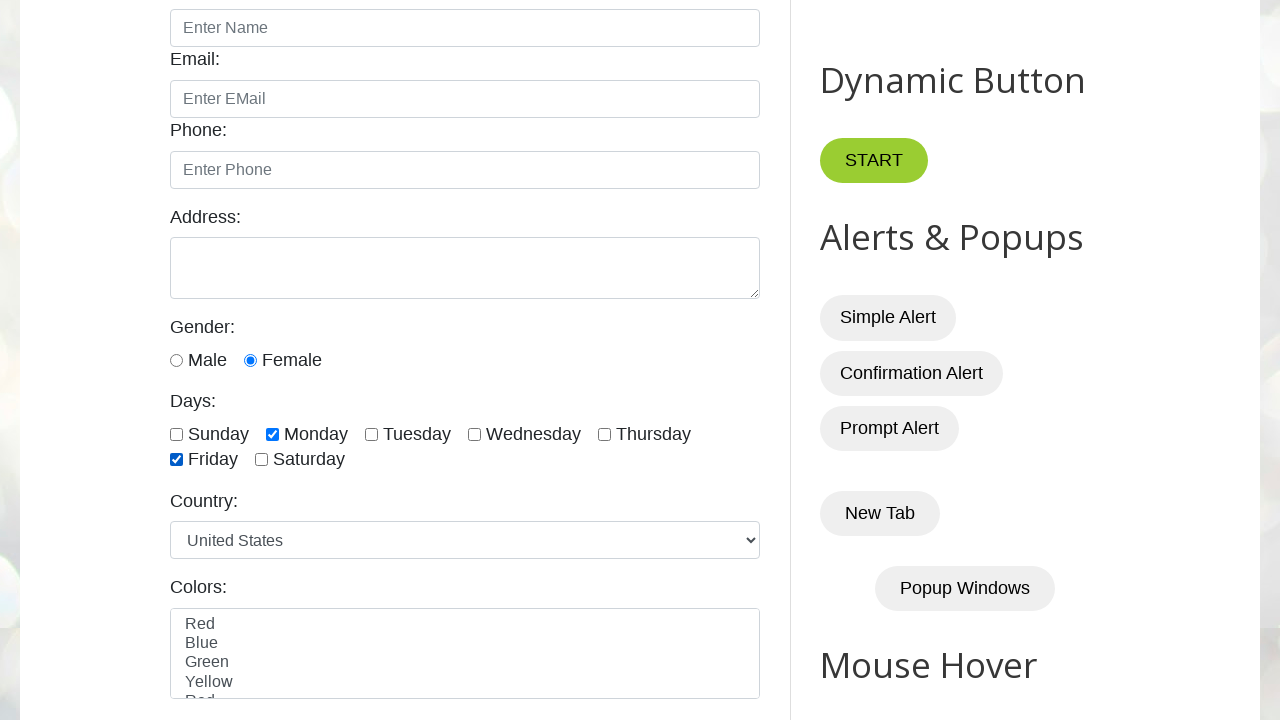

Retrieved label text: Tuesday
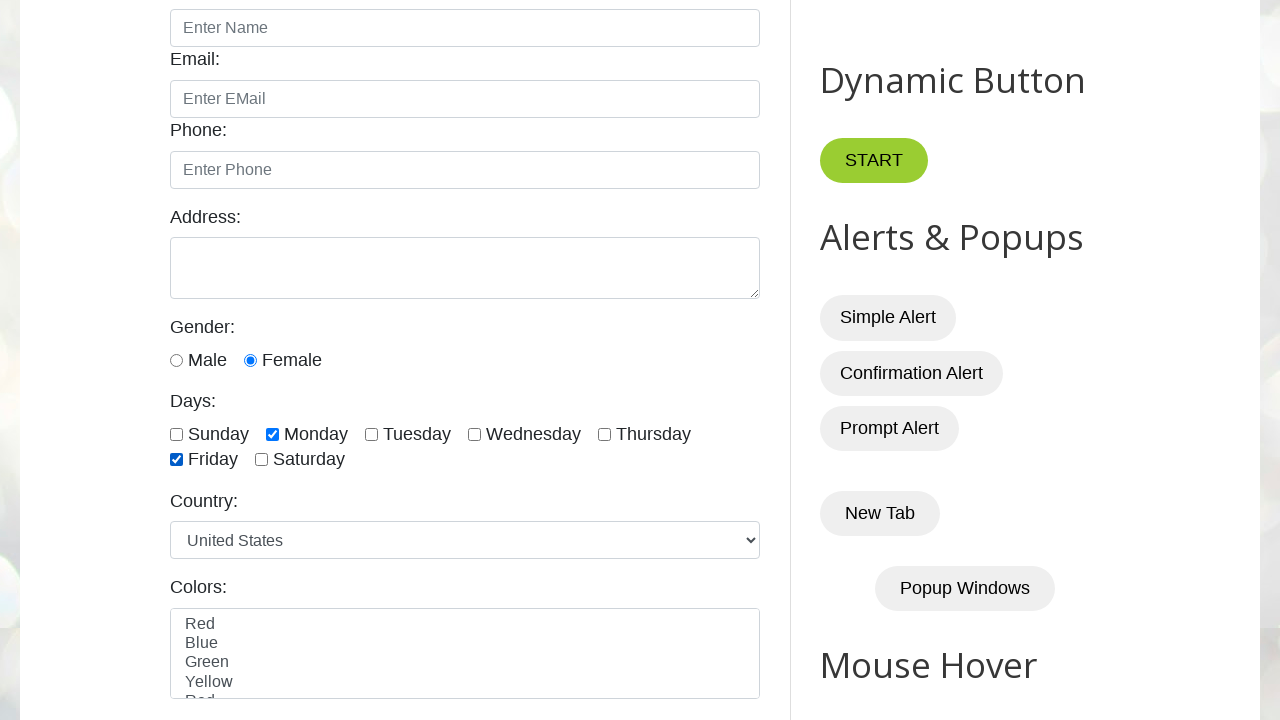

Retrieved label text: Wednesday
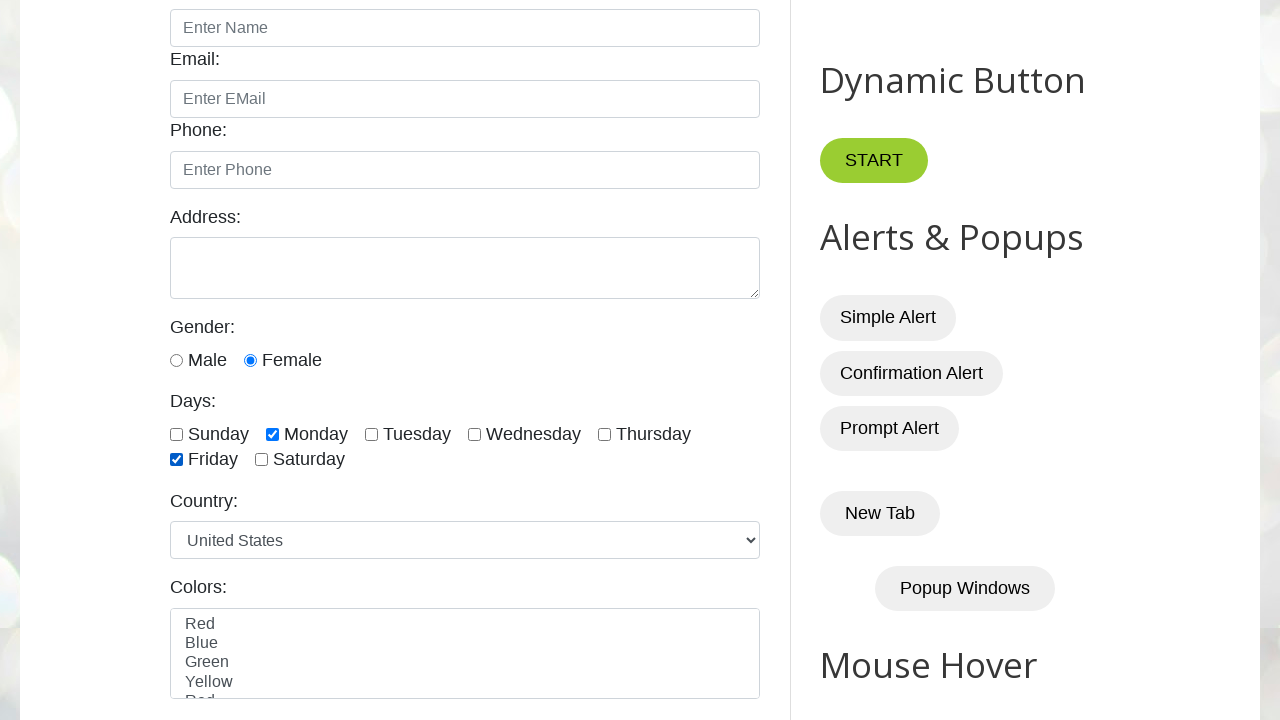

Retrieved label text: Thursday
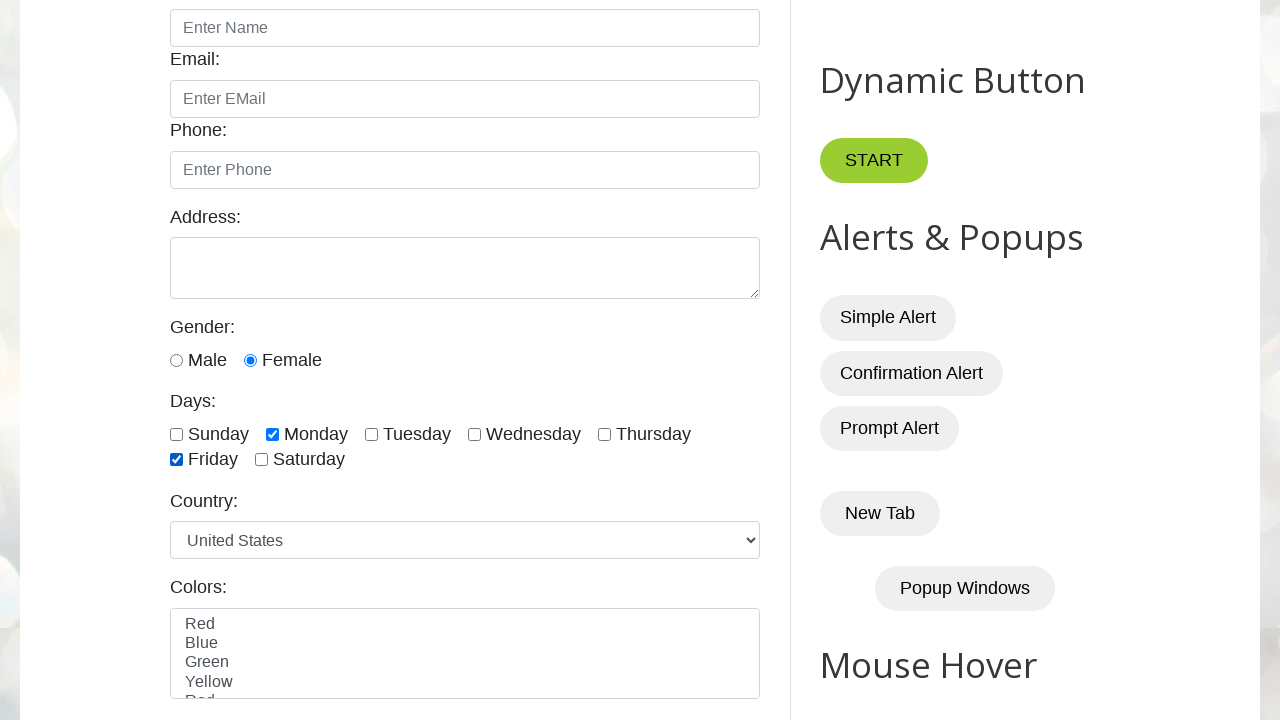

Retrieved label text: Friday
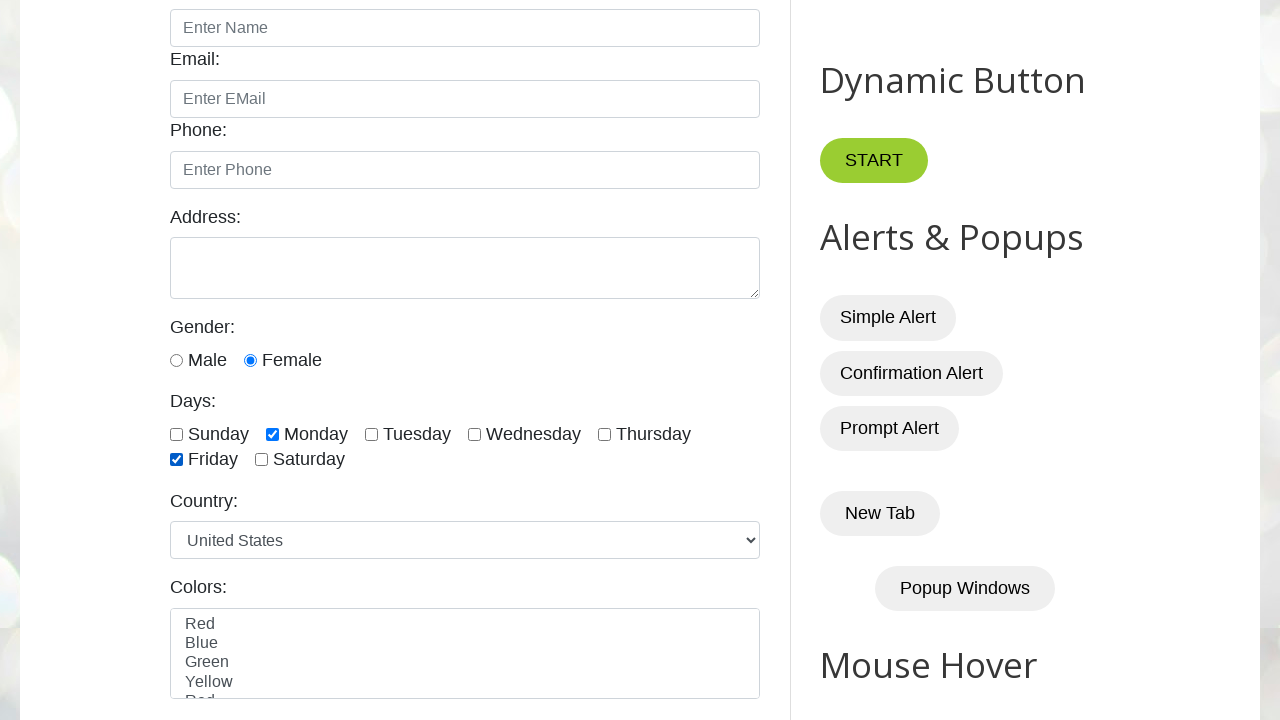

Retrieved label text: Saturday
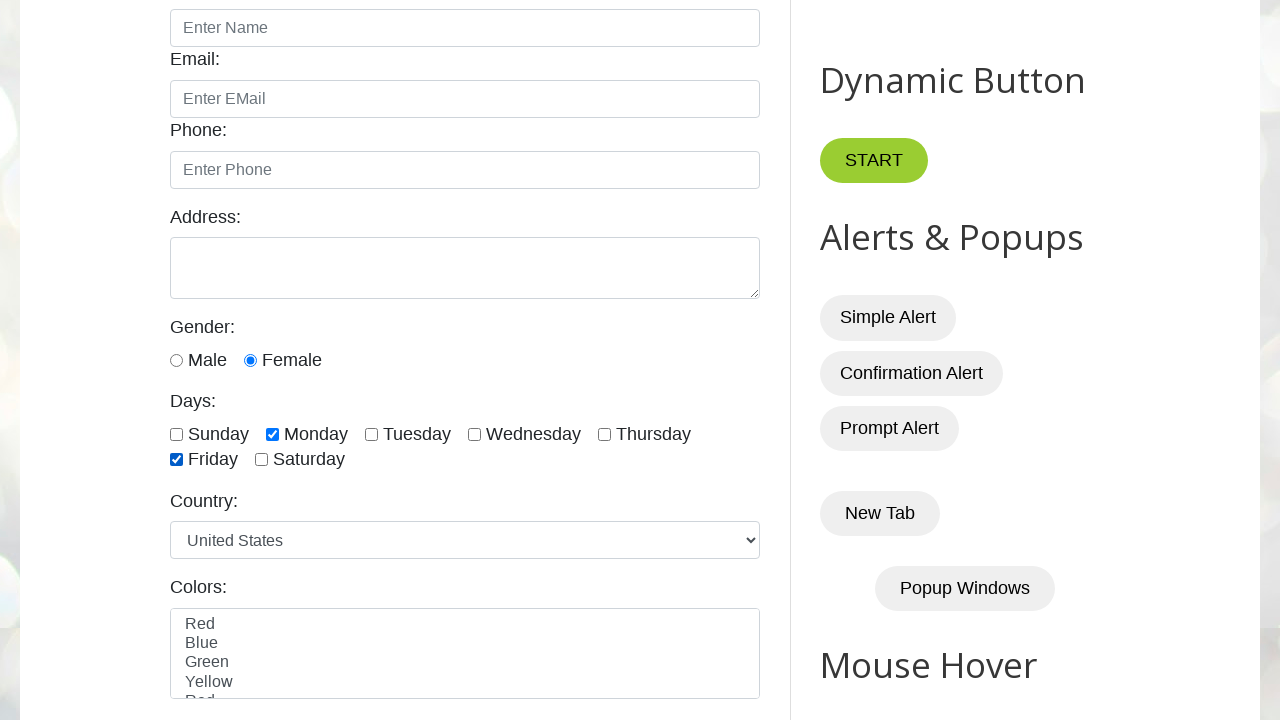

Checked if search field is enabled: True
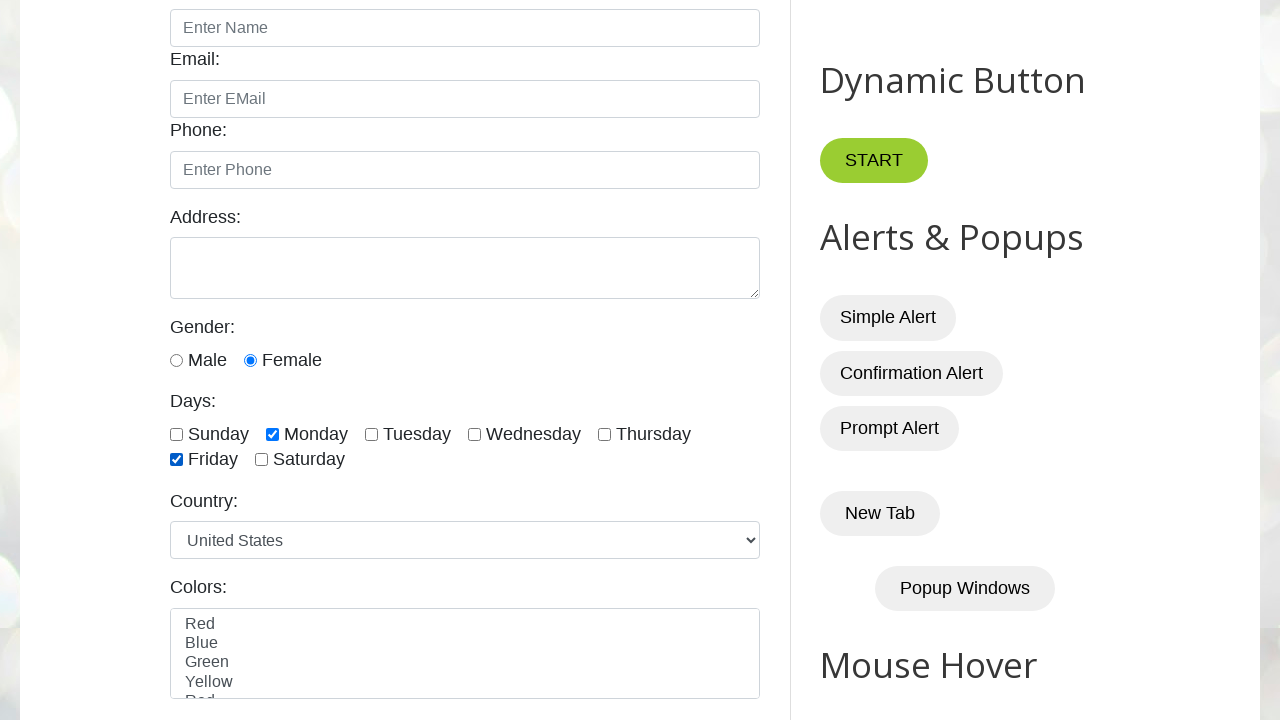

Filled Wikipedia search field with 'testing' on xpath=//input[@id='Wikipedia1_wikipedia-search-input']
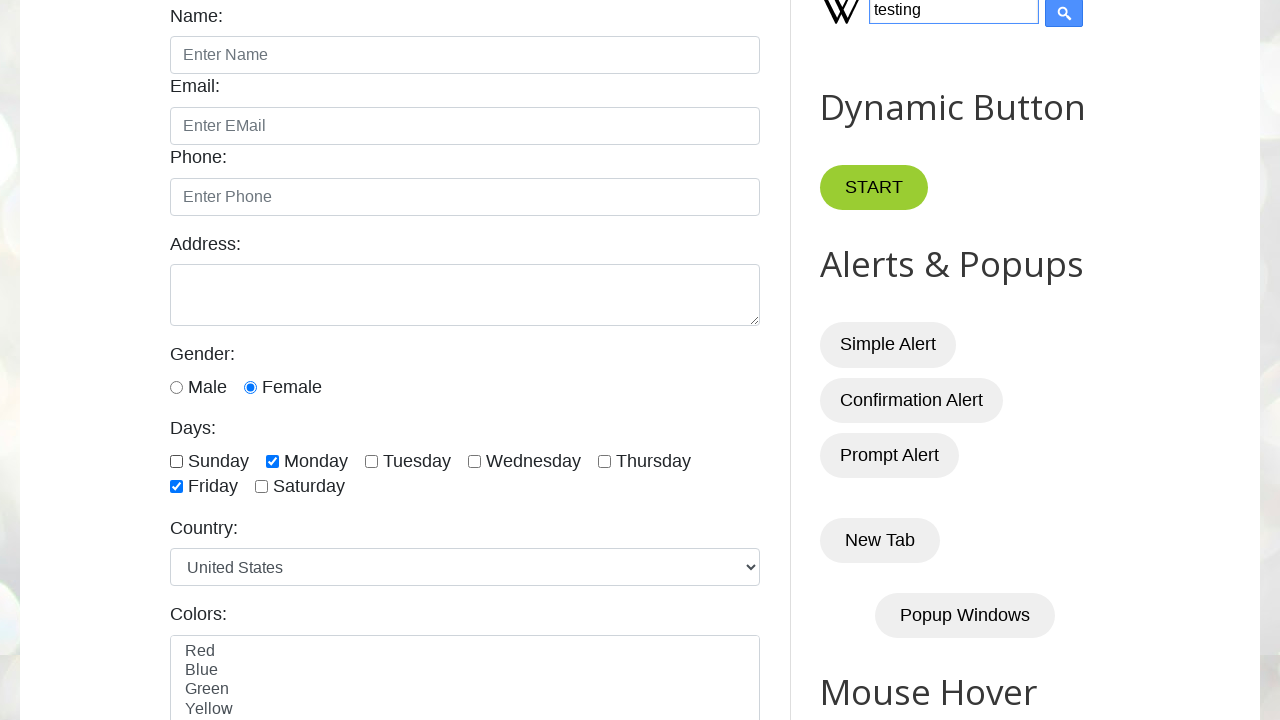

Clicked Wikipedia search submit button at (1064, 14) on input[type='submit']
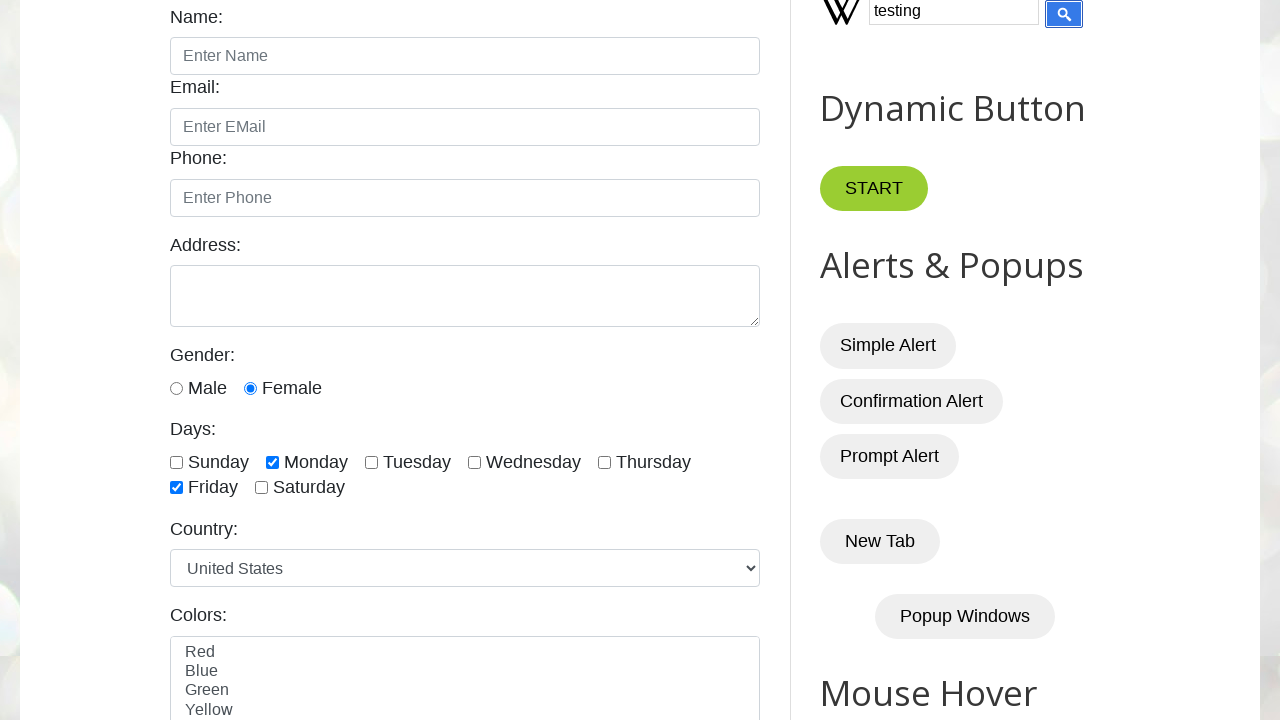

Located Wikipedia search result links - count: 0
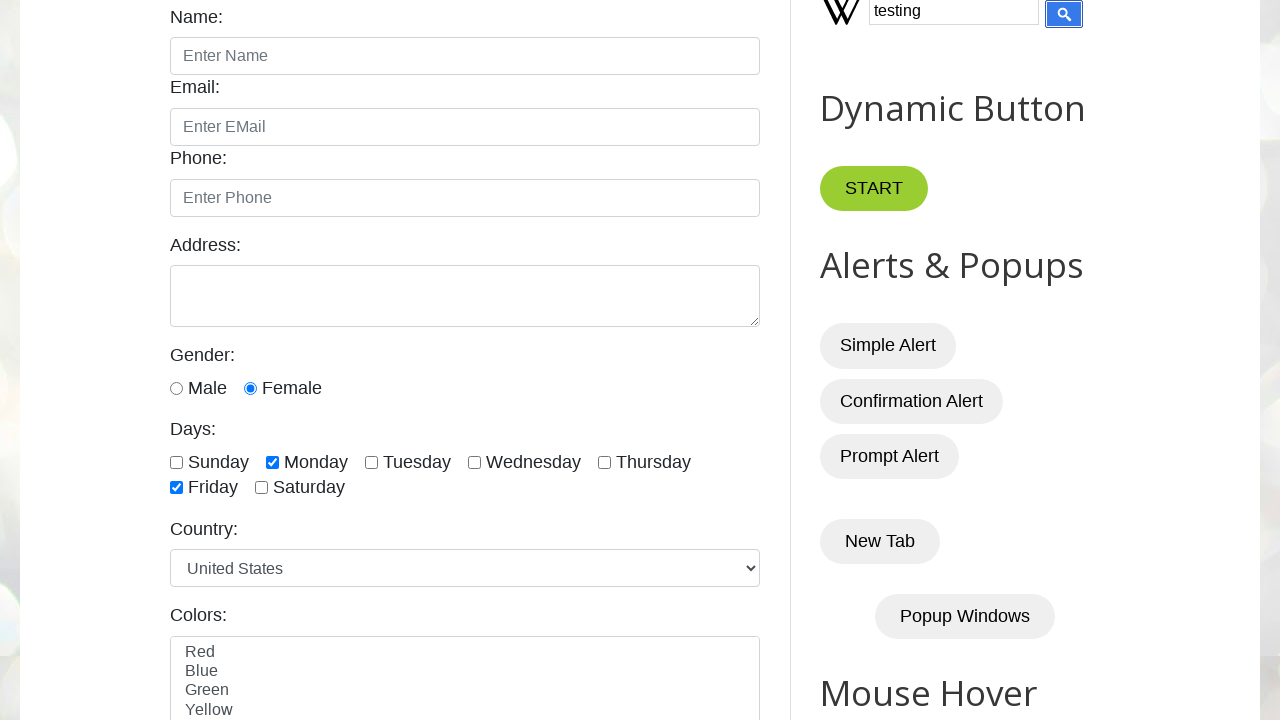

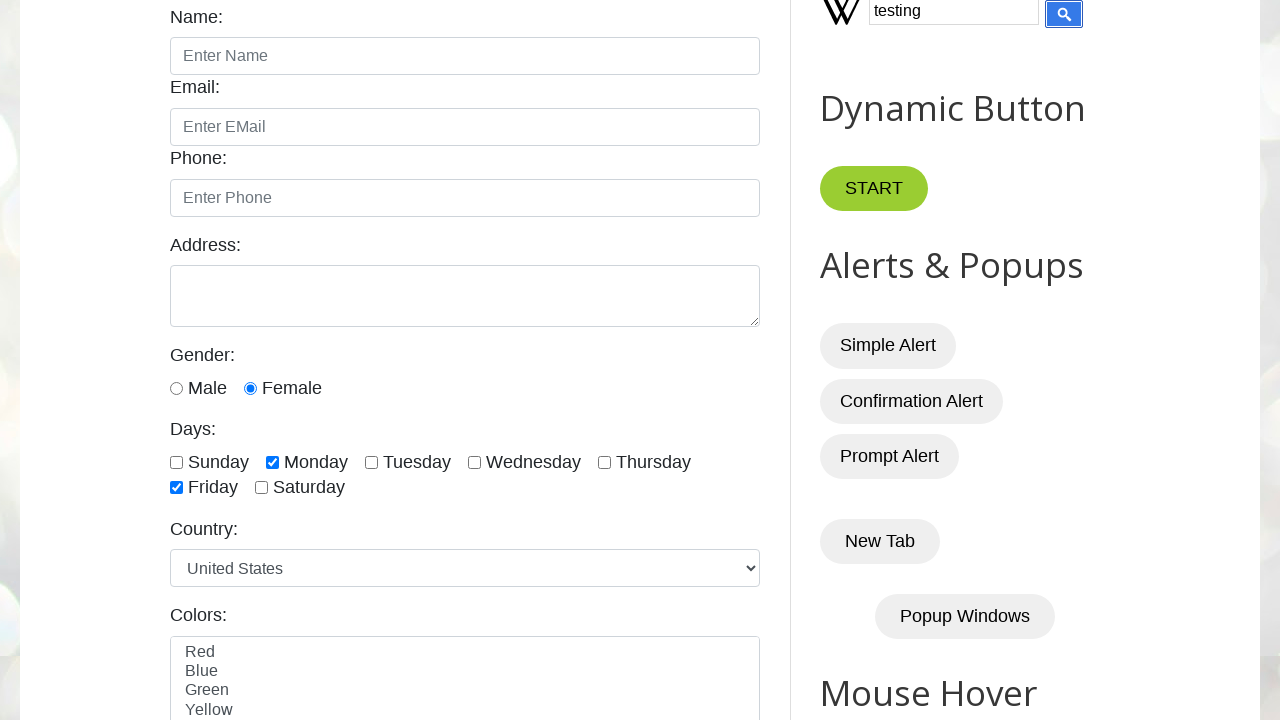